Tests auto-suggest dropdown functionality by typing partial text and selecting a specific country from the suggestions

Starting URL: https://rahulshettyacademy.com/dropdownsPractise/

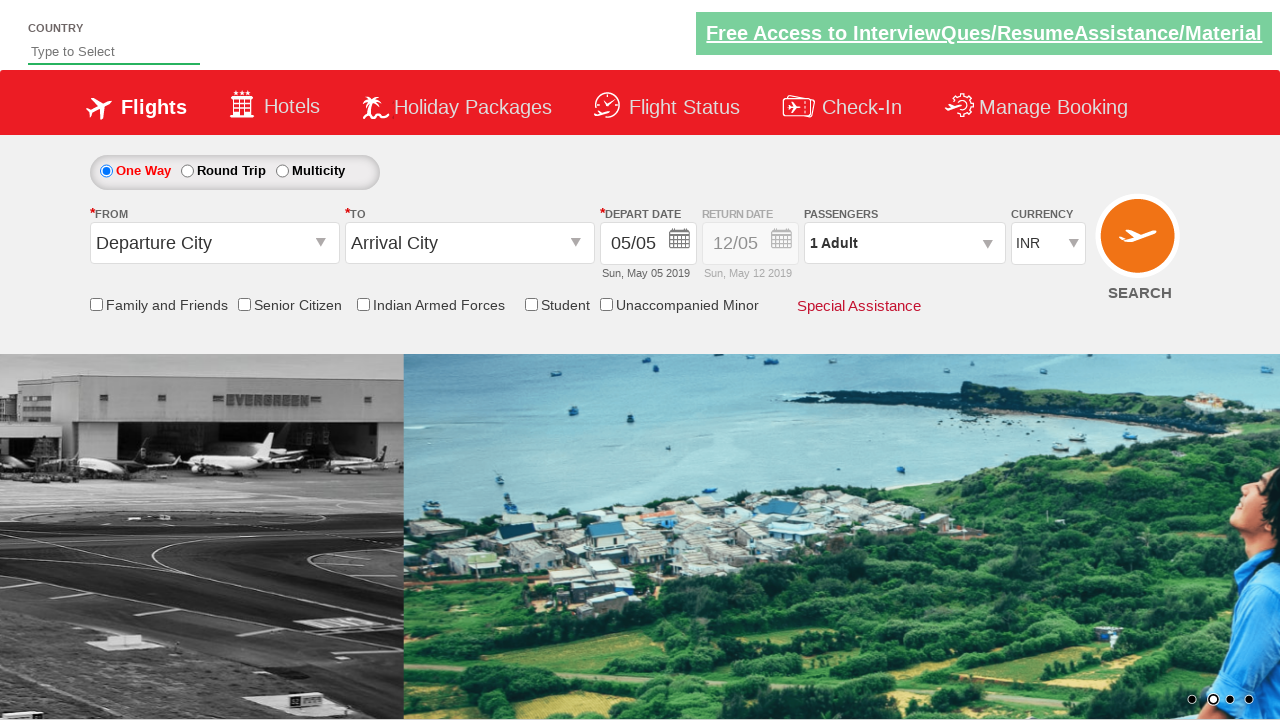

Navigated to auto-suggest practice page
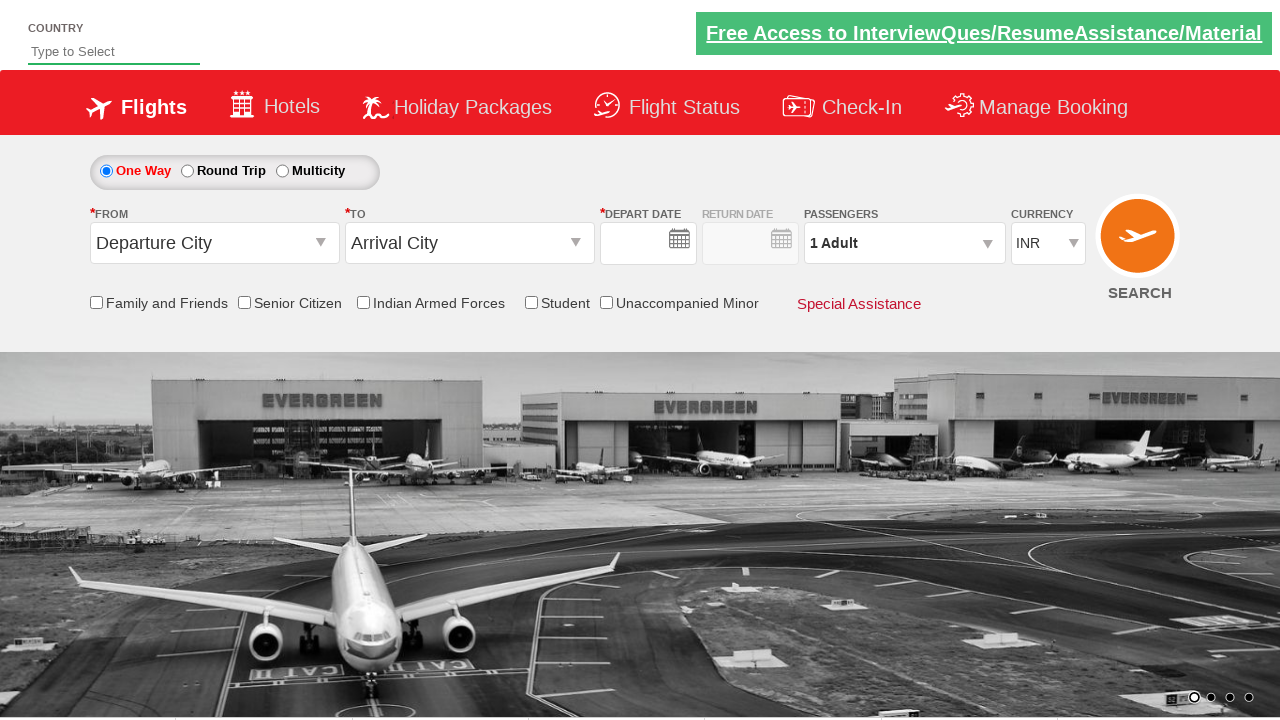

Typed 'Ind' in the auto-suggest field on #autosuggest
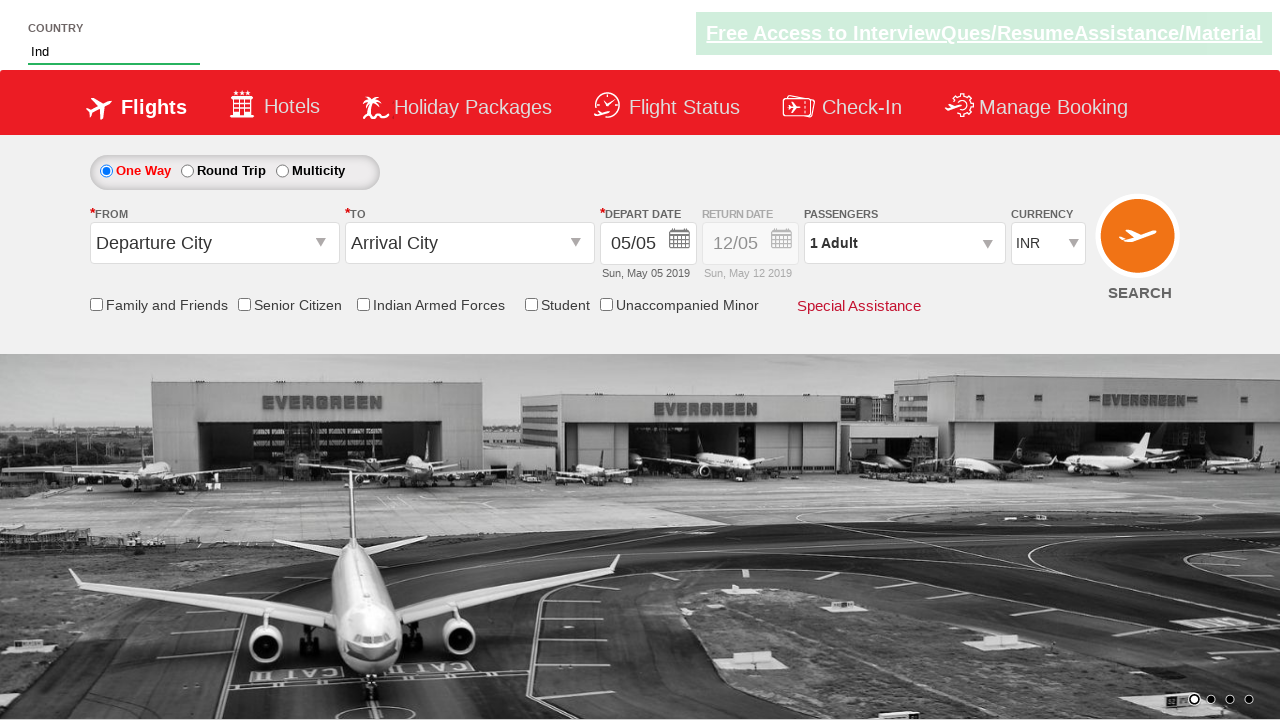

Auto-suggest dropdown appeared with suggestions
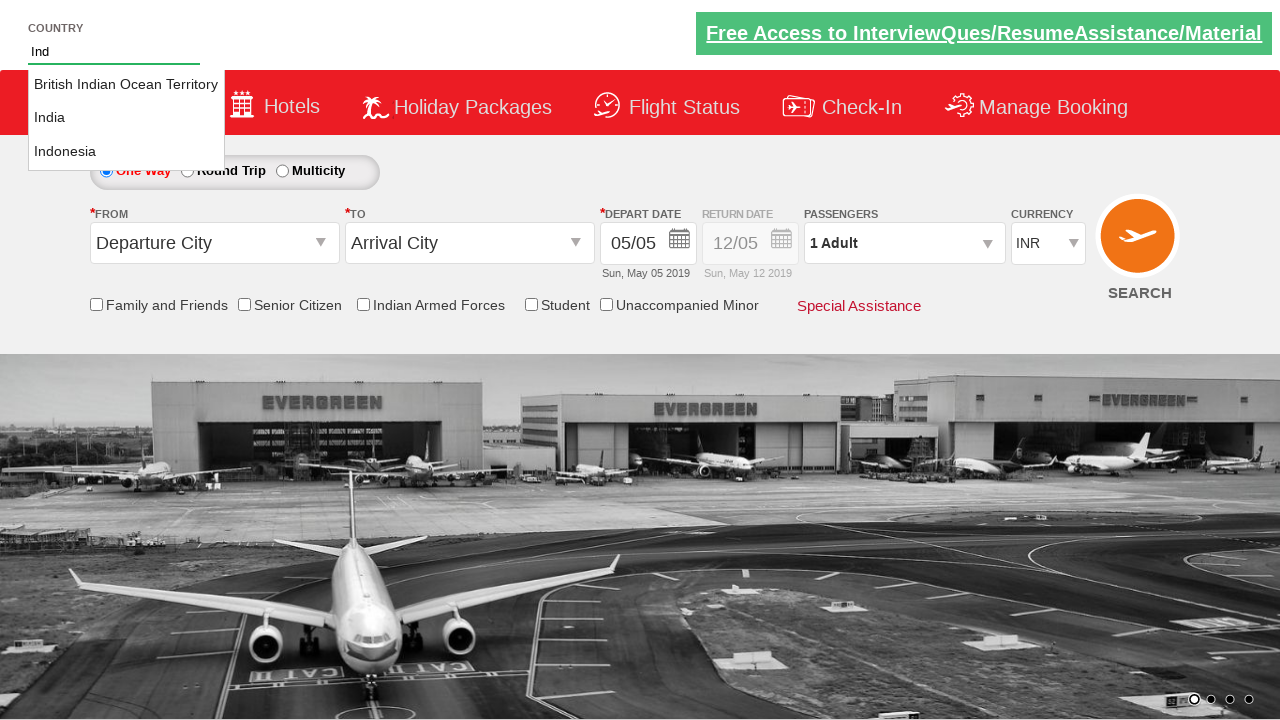

Selected 'India' from the auto-suggest dropdown at (126, 118) on li[class='ui-menu-item'] a >> nth=1
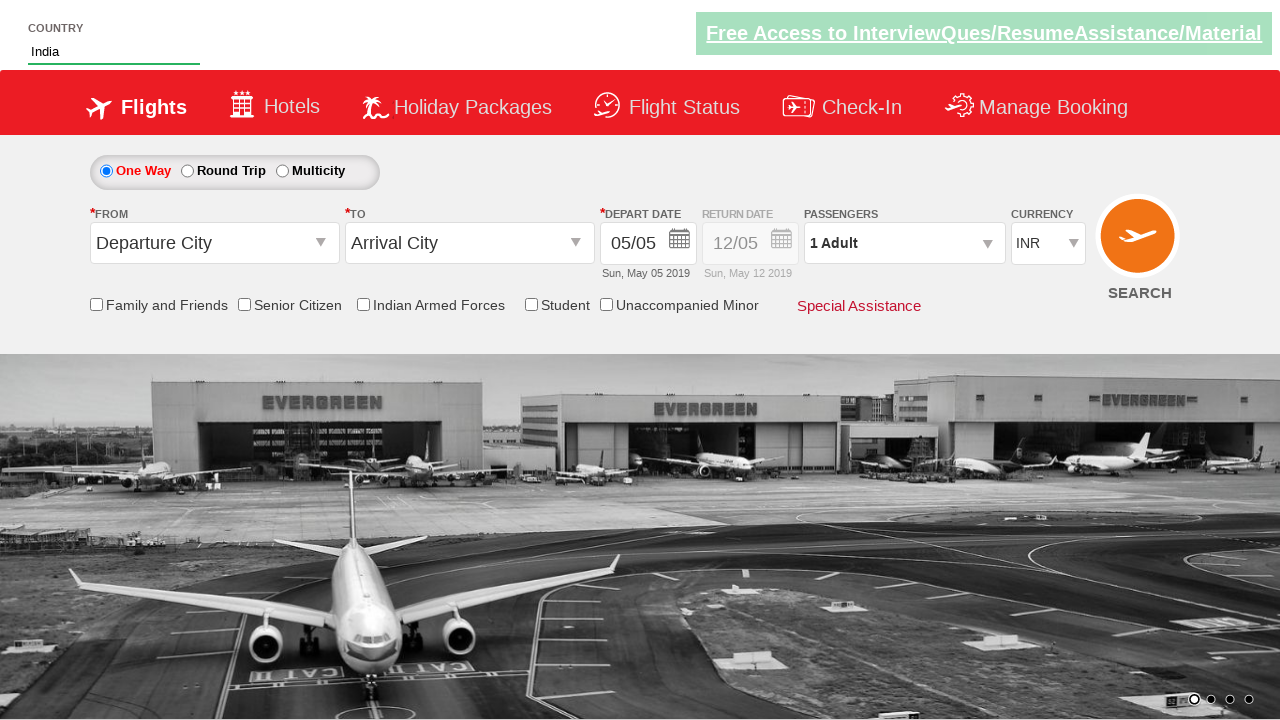

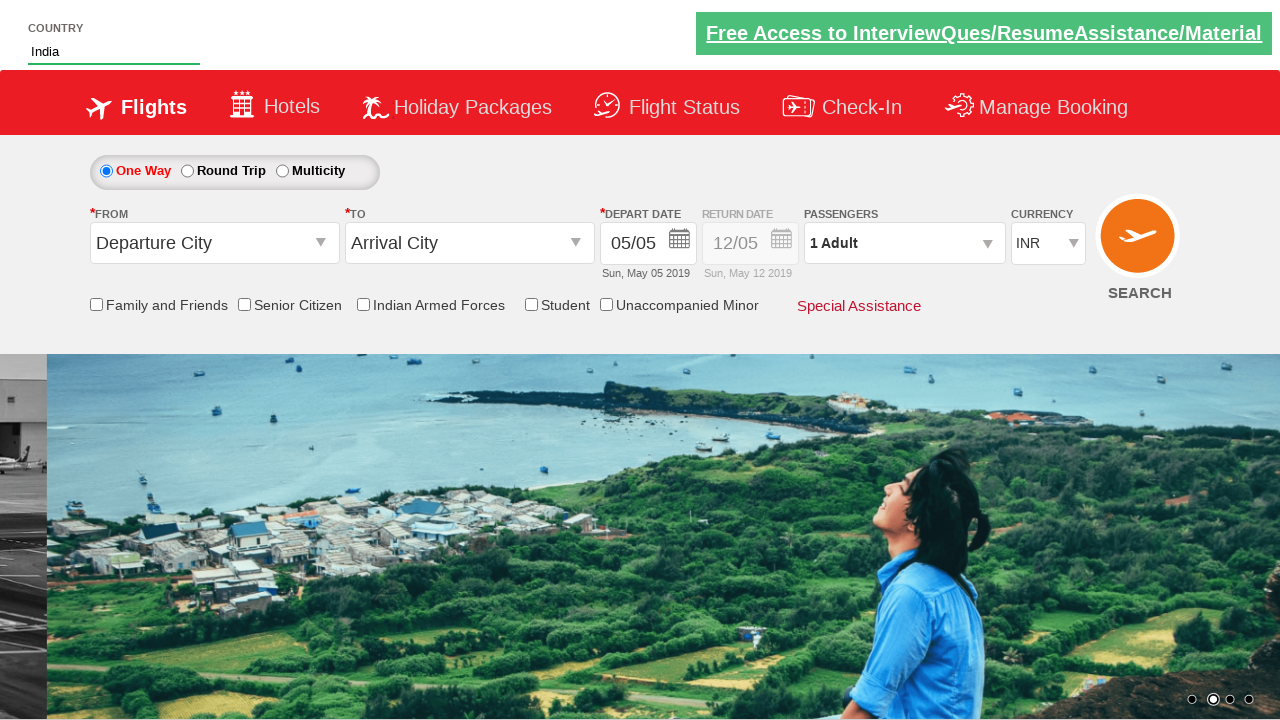